Solves a math problem by extracting a value from an element attribute, calculating a formula, entering the result, and submitting a form with robot verification checkboxes

Starting URL: https://suninjuly.github.io/get_attribute.html

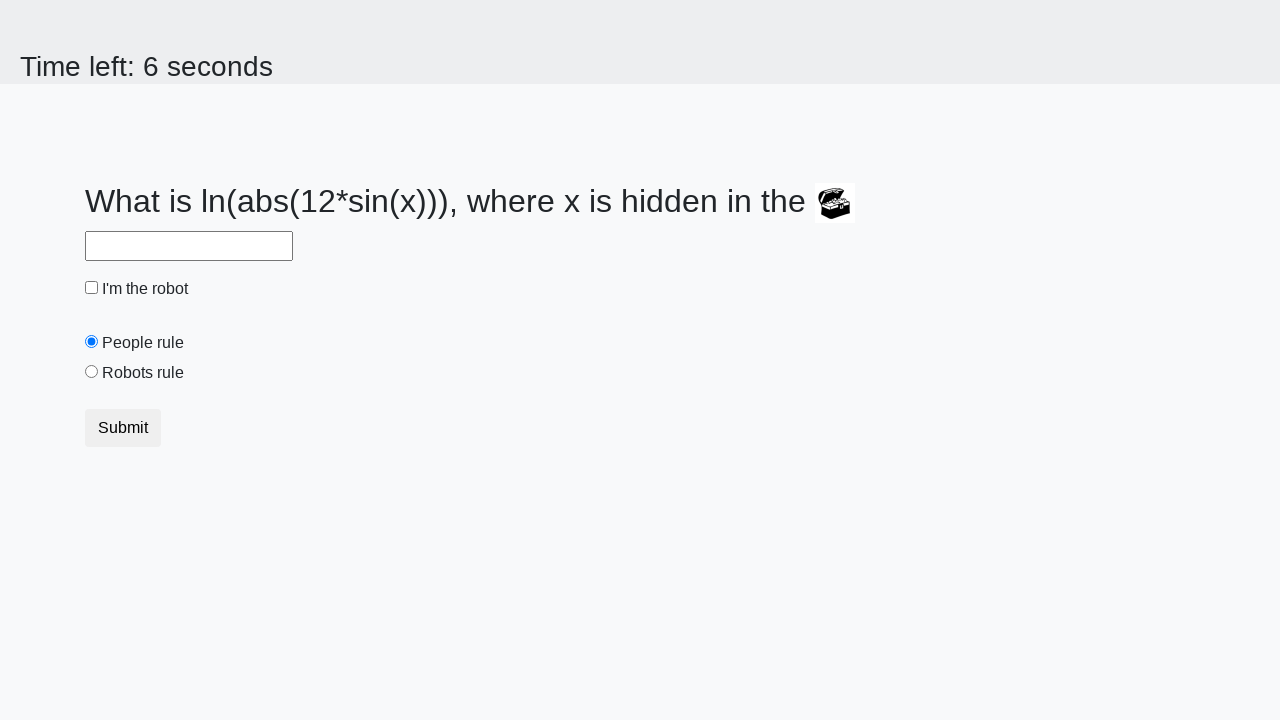

Located treasure element
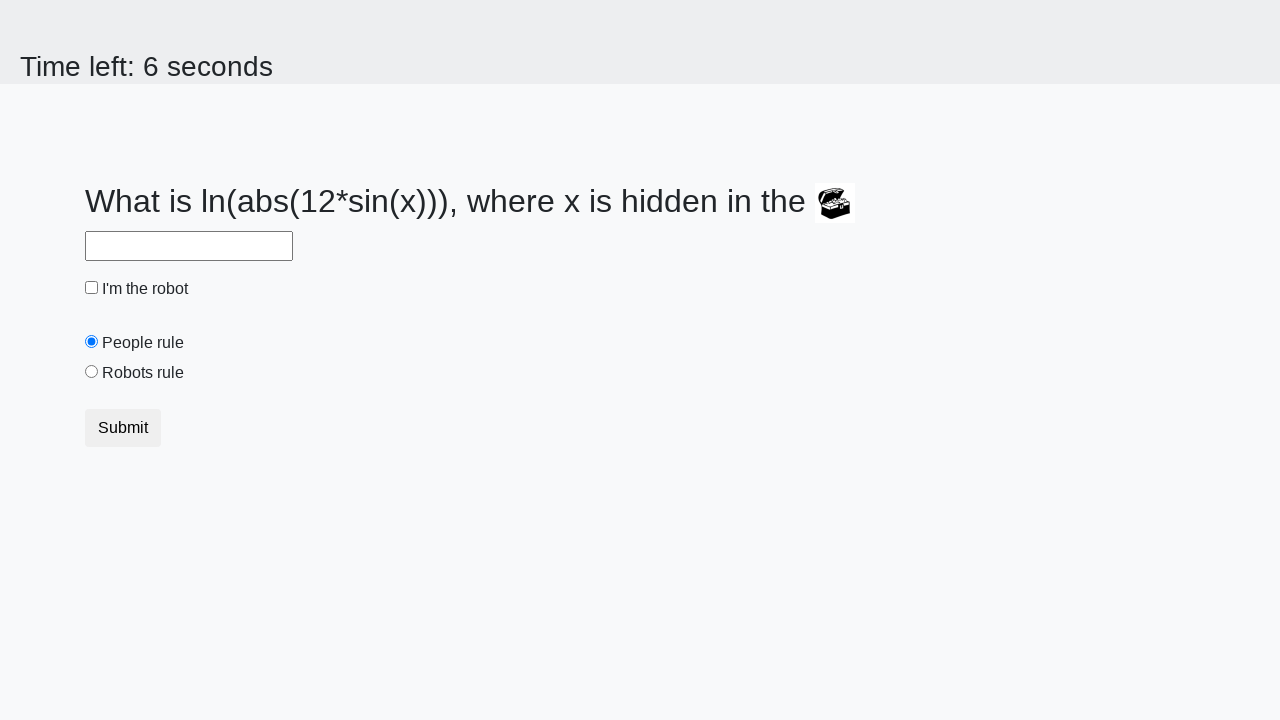

Extracted valuex attribute from treasure element: 830
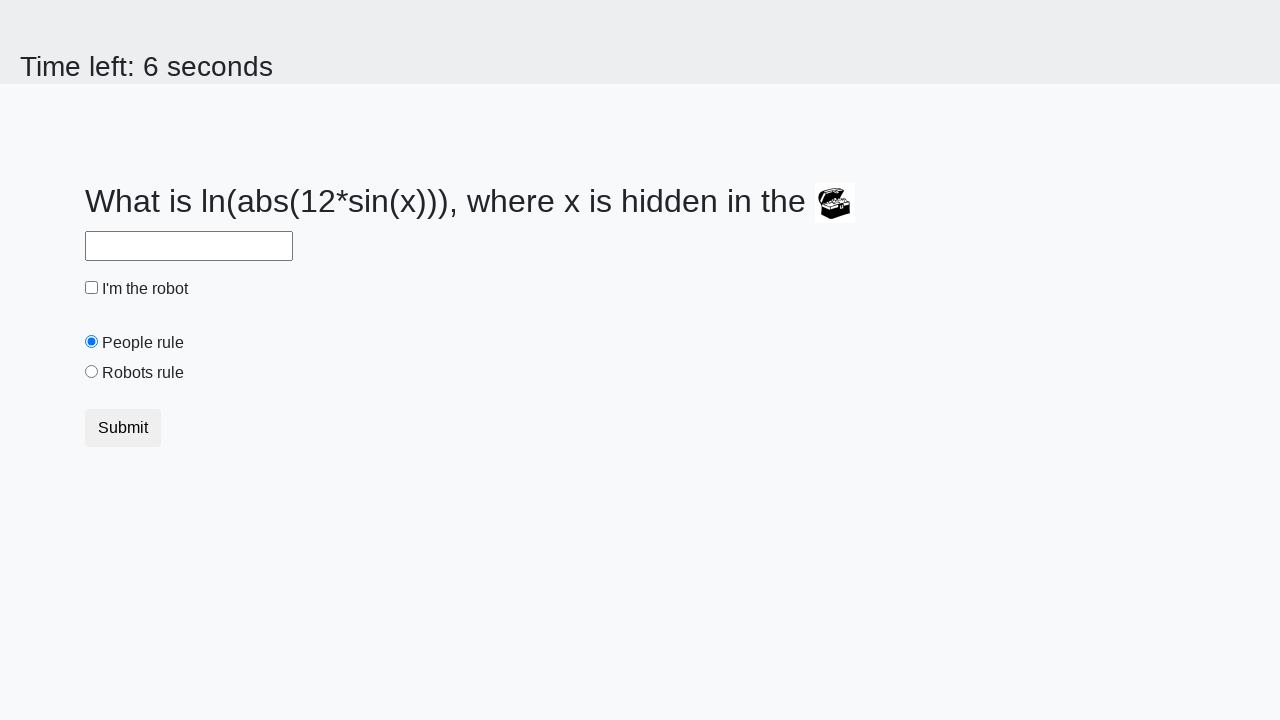

Calculated formula result: 1.9413172218227874
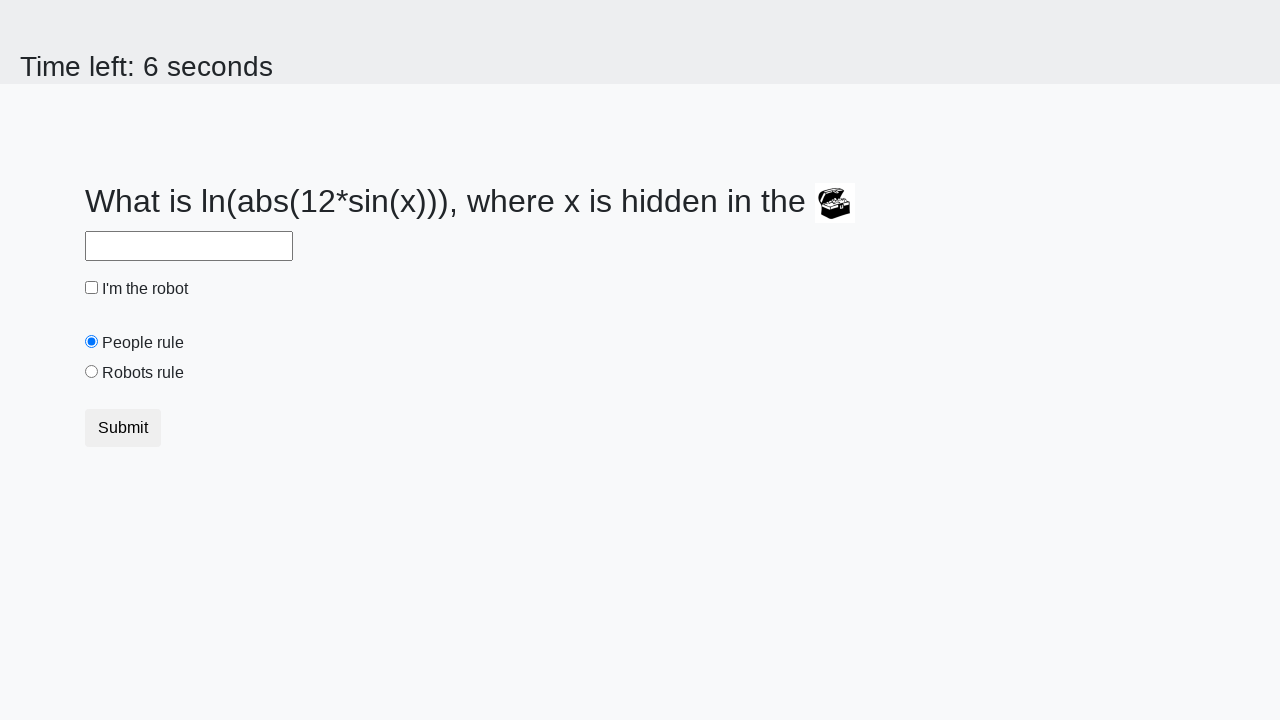

Filled answer field with calculated value: 1.9413172218227874 on #answer
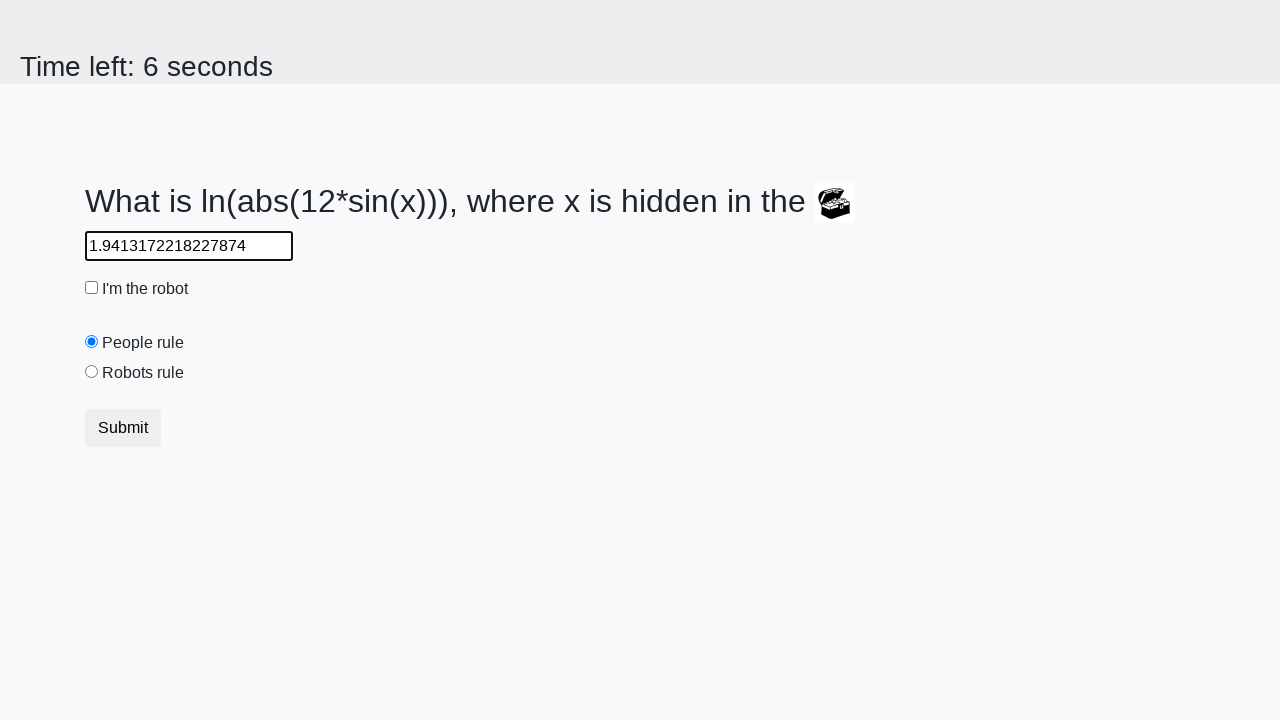

Checked robot checkbox at (92, 288) on #robotCheckbox
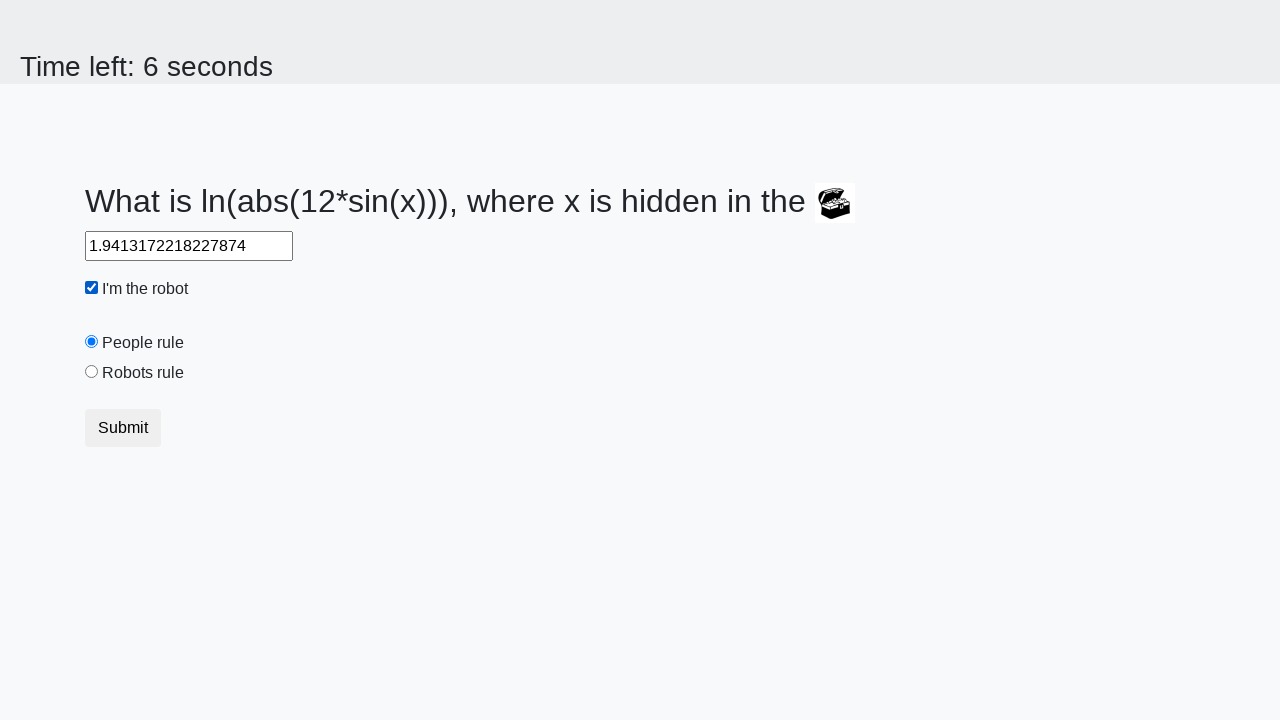

Selected robots rule radio button at (92, 372) on #robotsRule
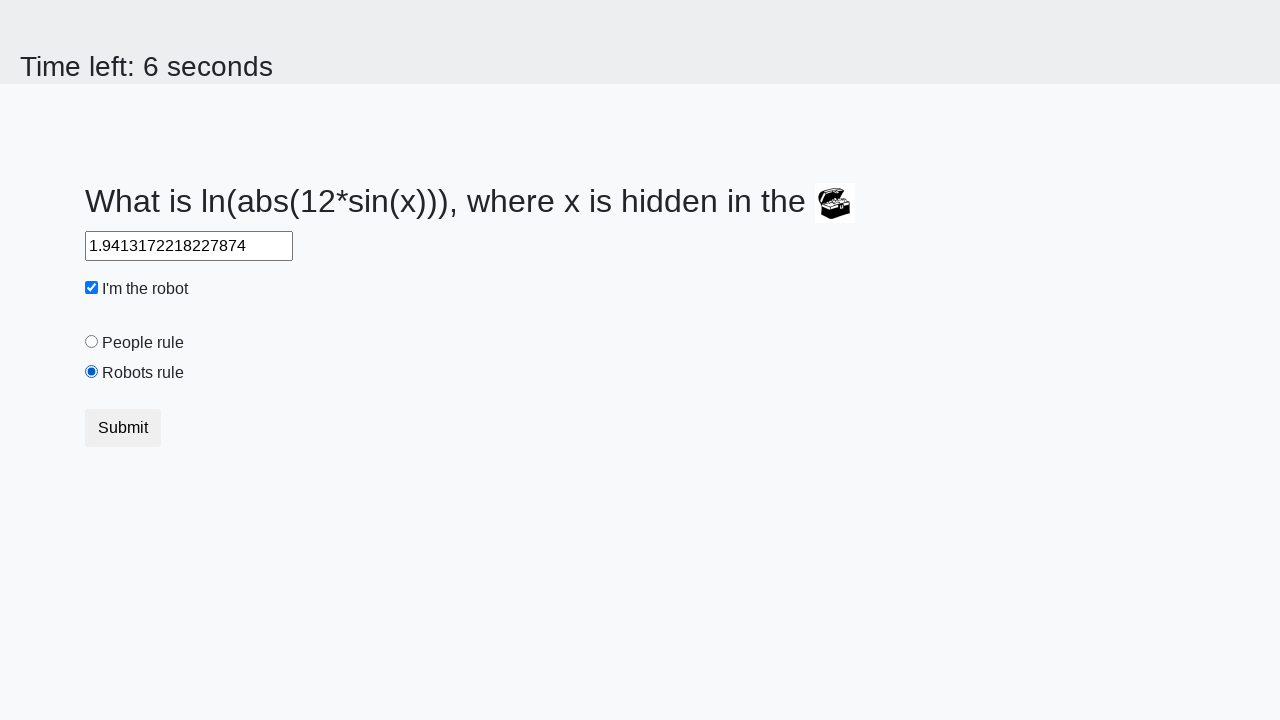

Clicked submit button to complete form at (123, 428) on [type='submit']
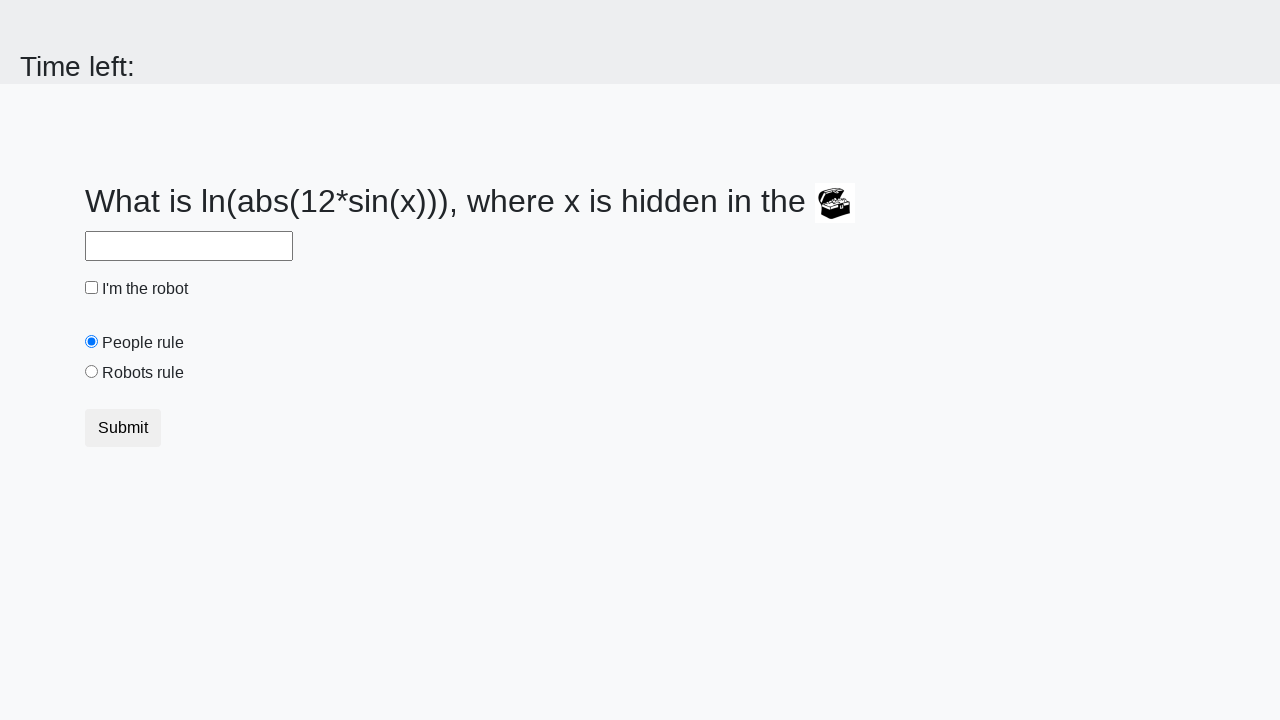

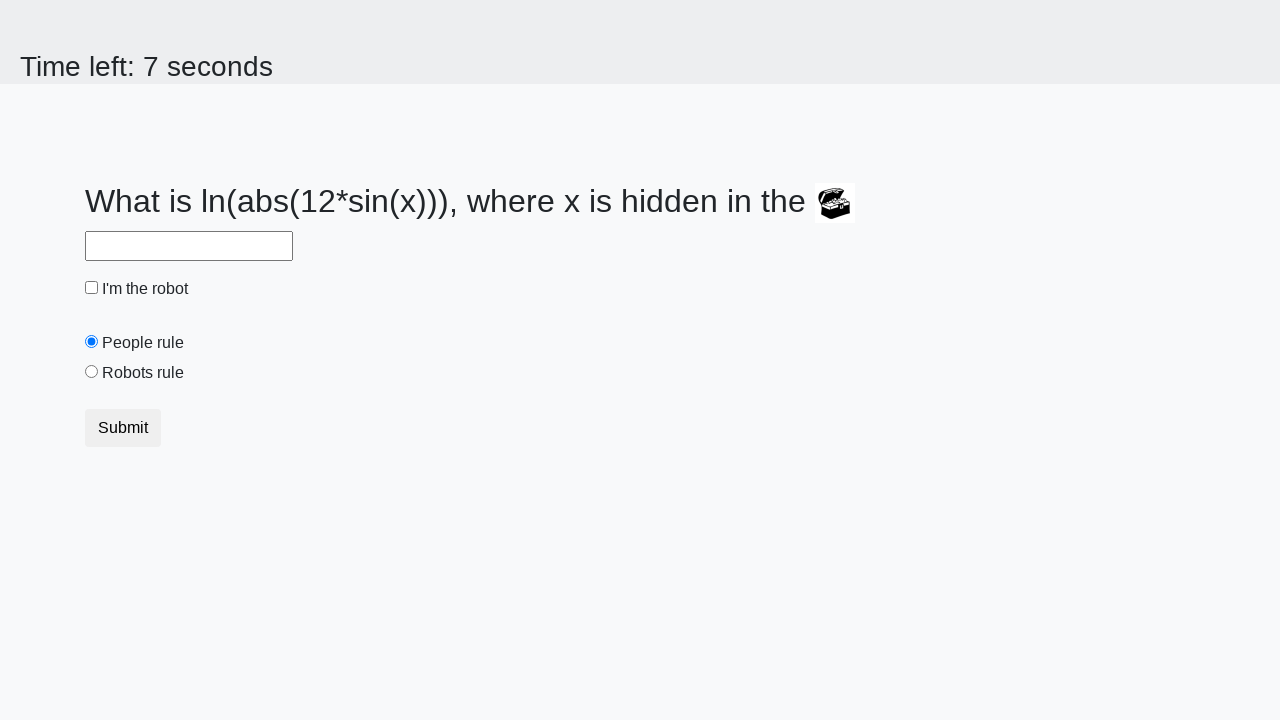